Tests iframe interaction by switching to the first iframe on the page and entering text into a textbox within that iframe

Starting URL: https://demo.automationtesting.in/Frames.html

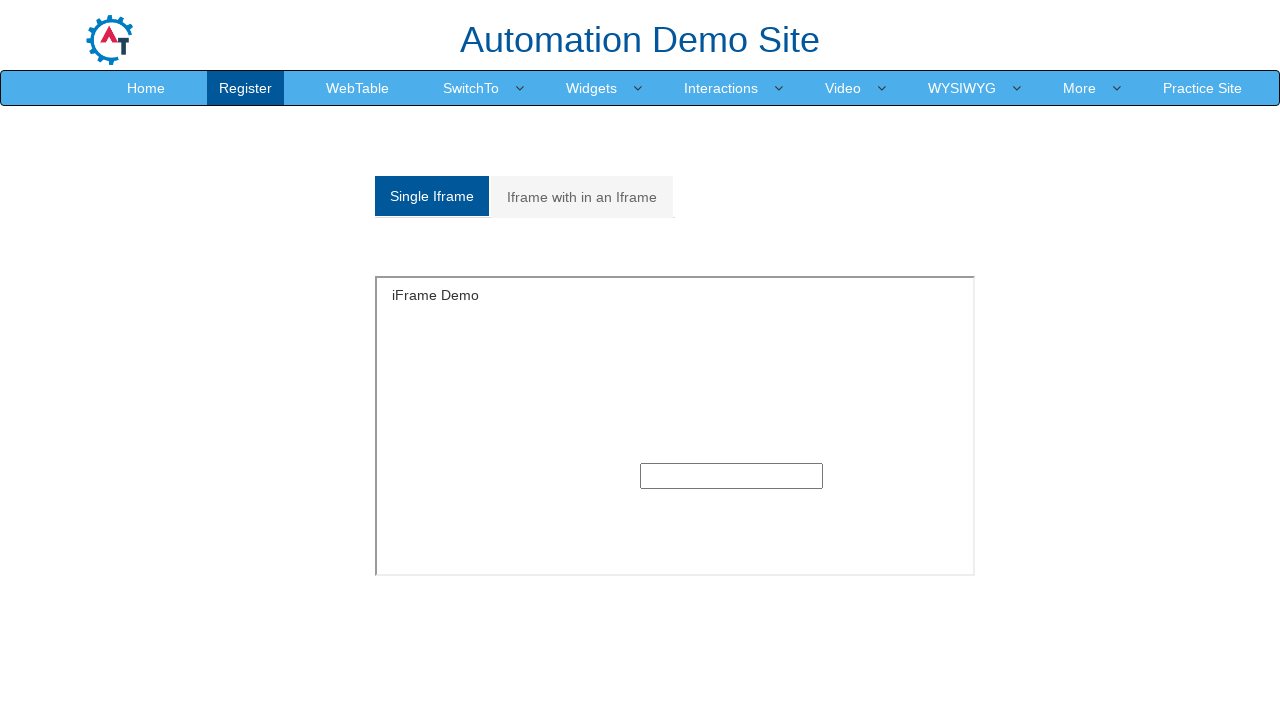

Located the first iframe on the page
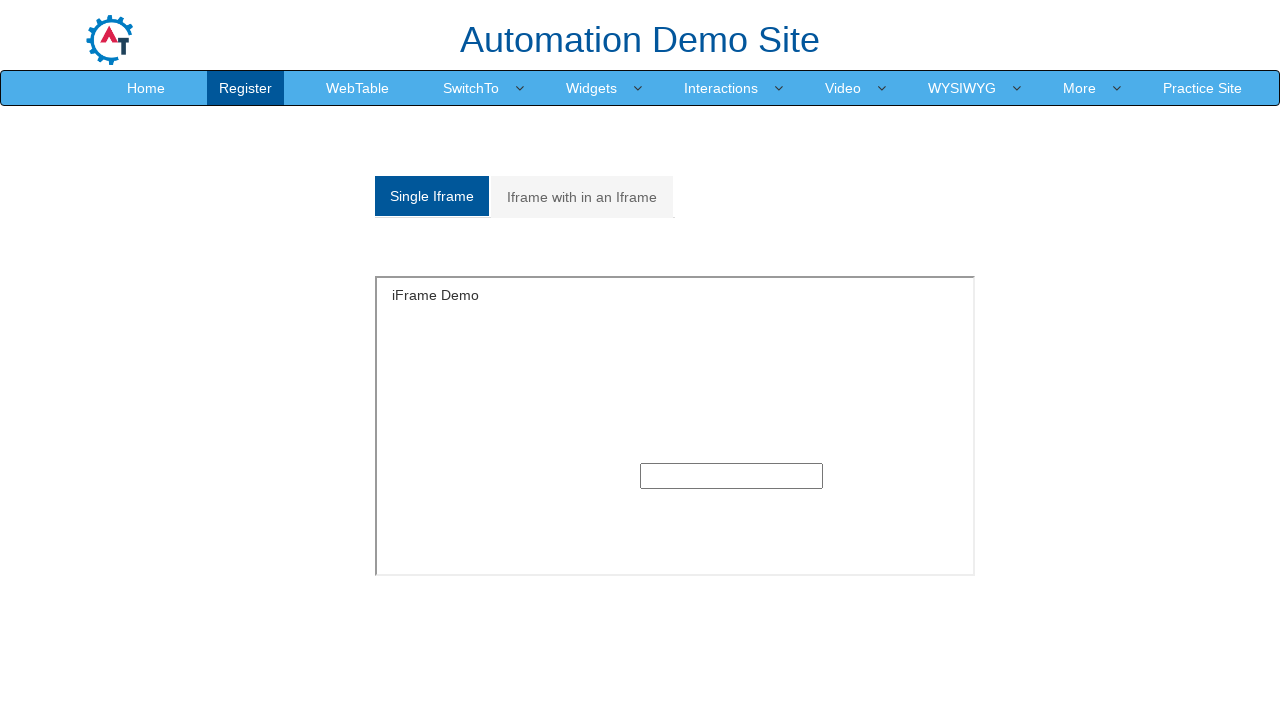

Entered 'Testing Textbox' into the text input within the iframe on iframe >> nth=0 >> internal:control=enter-frame >> input[type='text']
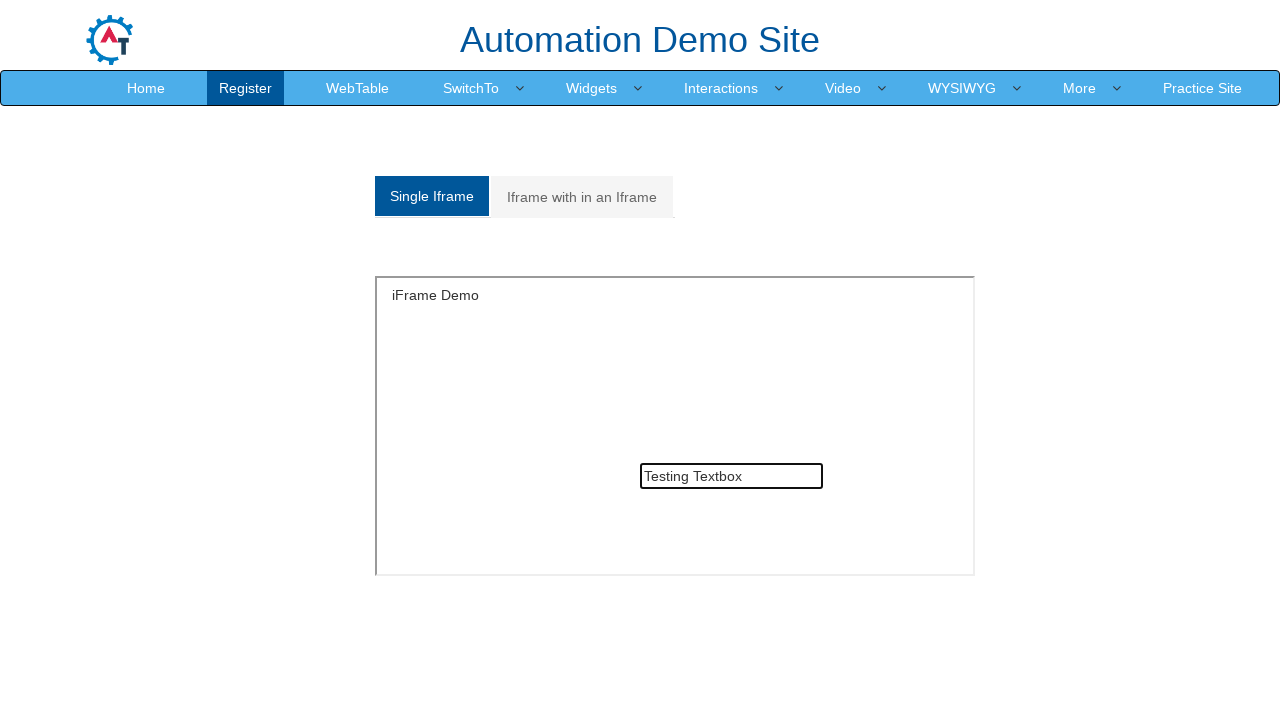

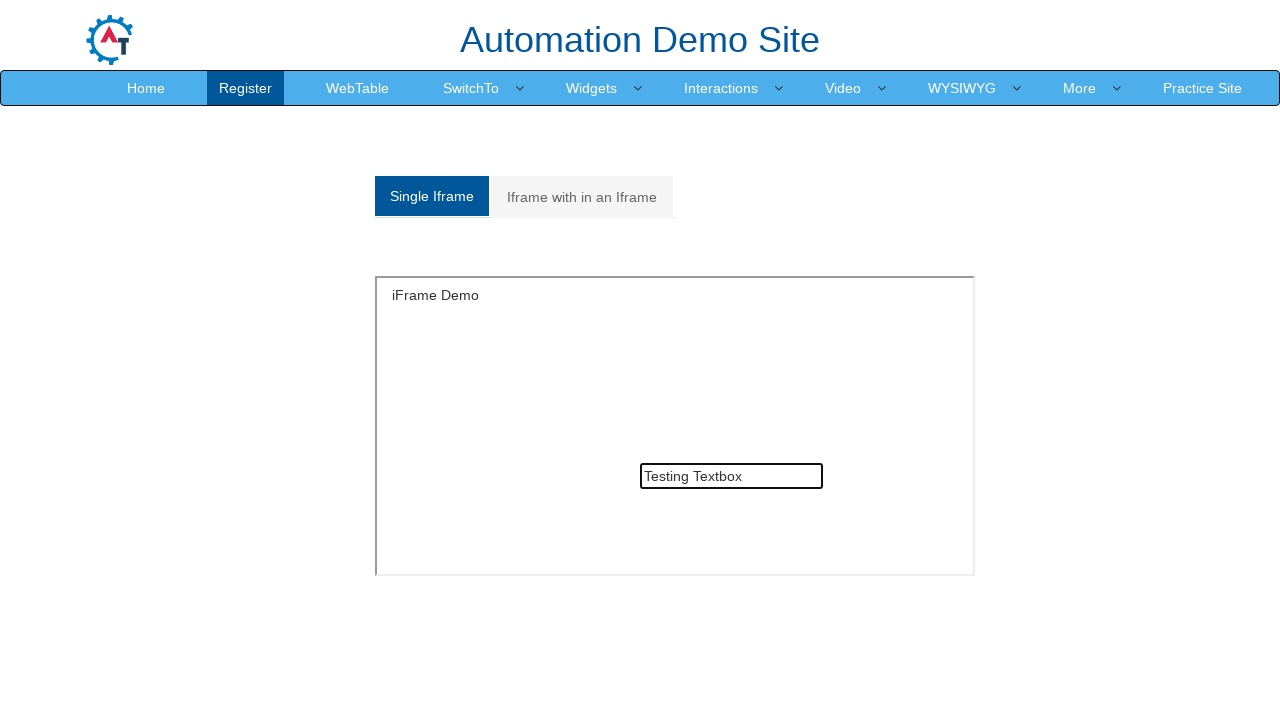